Tests JavaScript prompt alert handling by clicking a button to trigger a prompt, entering text into it, then dismissing the prompt, and verifying the result displays "null"

Starting URL: https://the-internet.herokuapp.com/javascript_alerts

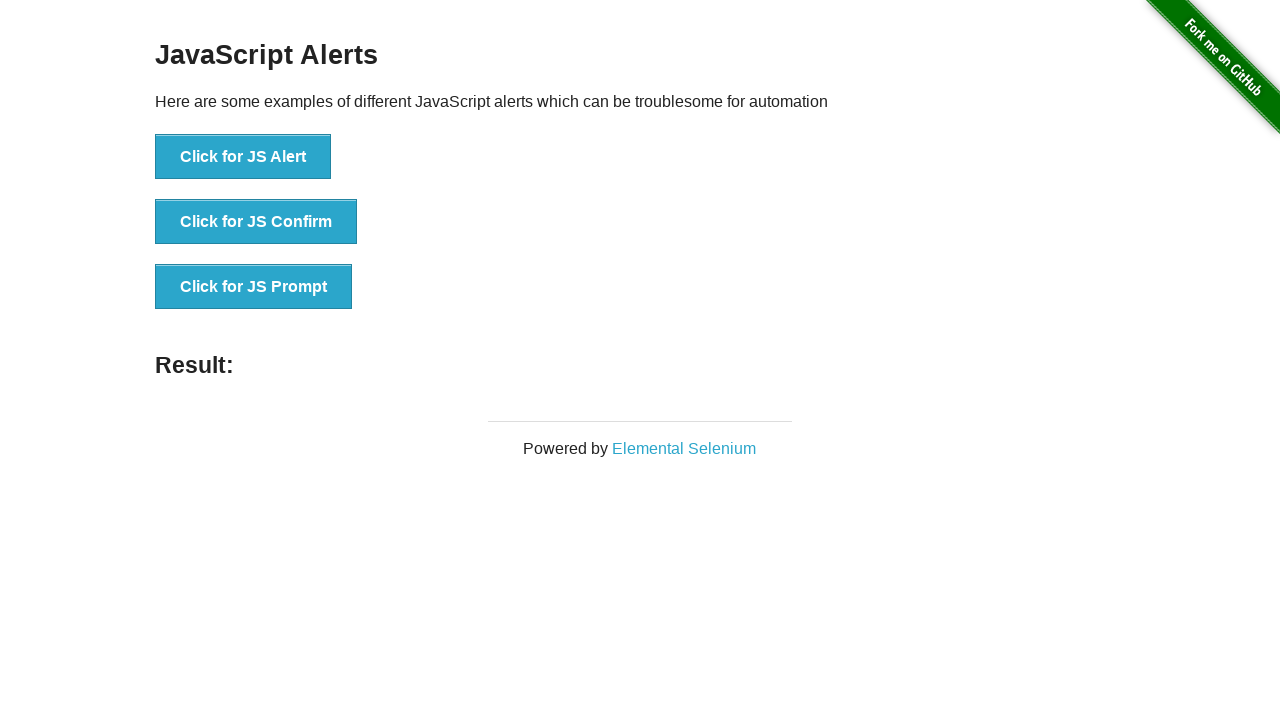

Set up dialog handler to dismiss prompts
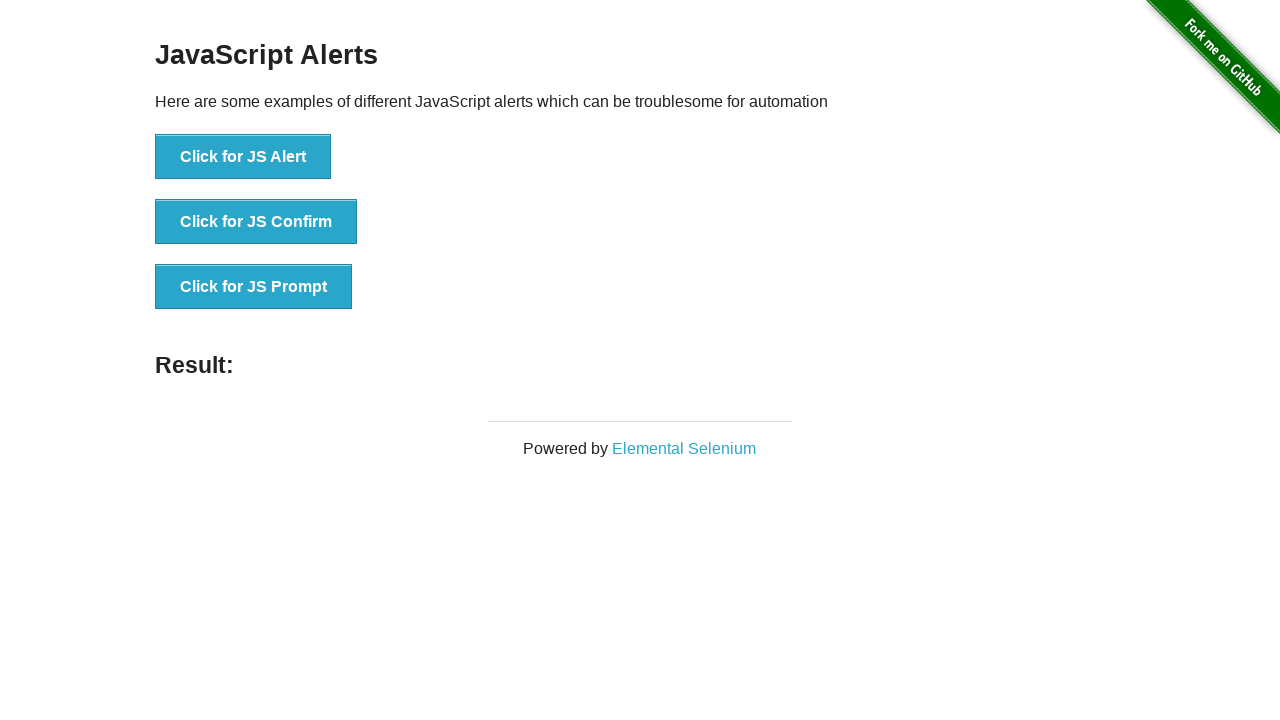

Clicked the JavaScript prompt button at (254, 287) on #content > div > ul > li:nth-child(3) > button
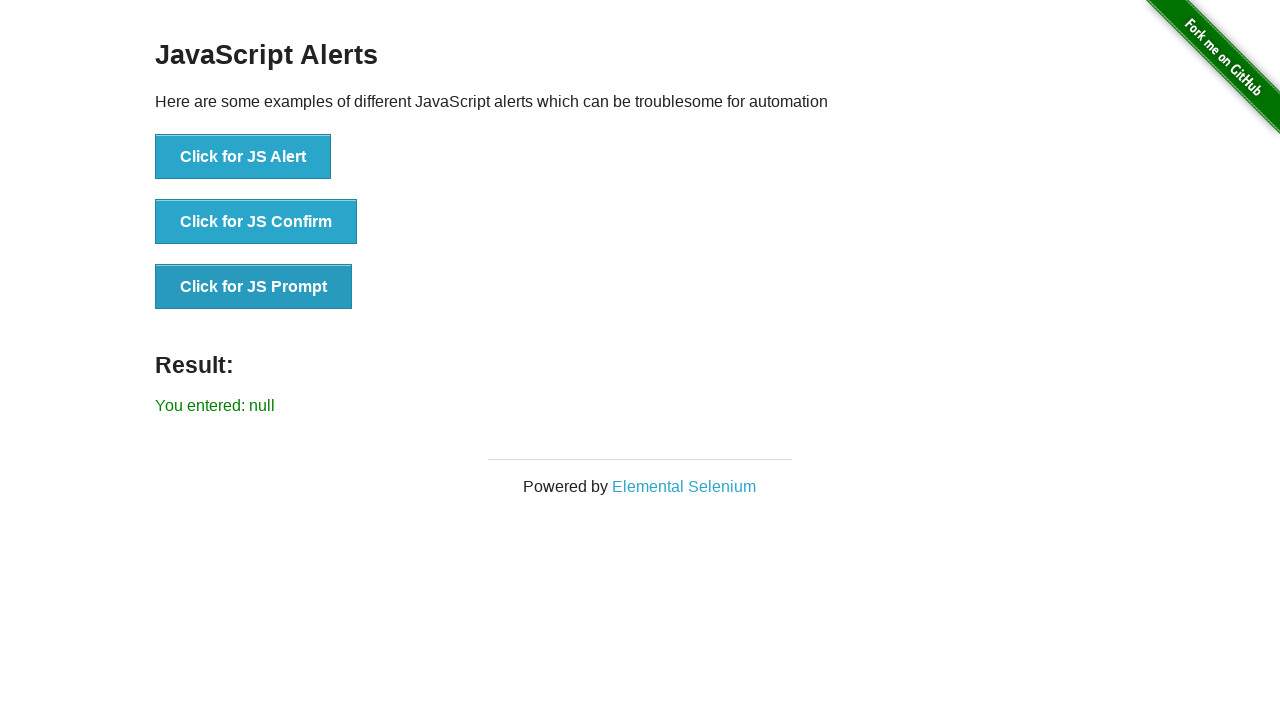

Result element loaded after prompt was dismissed
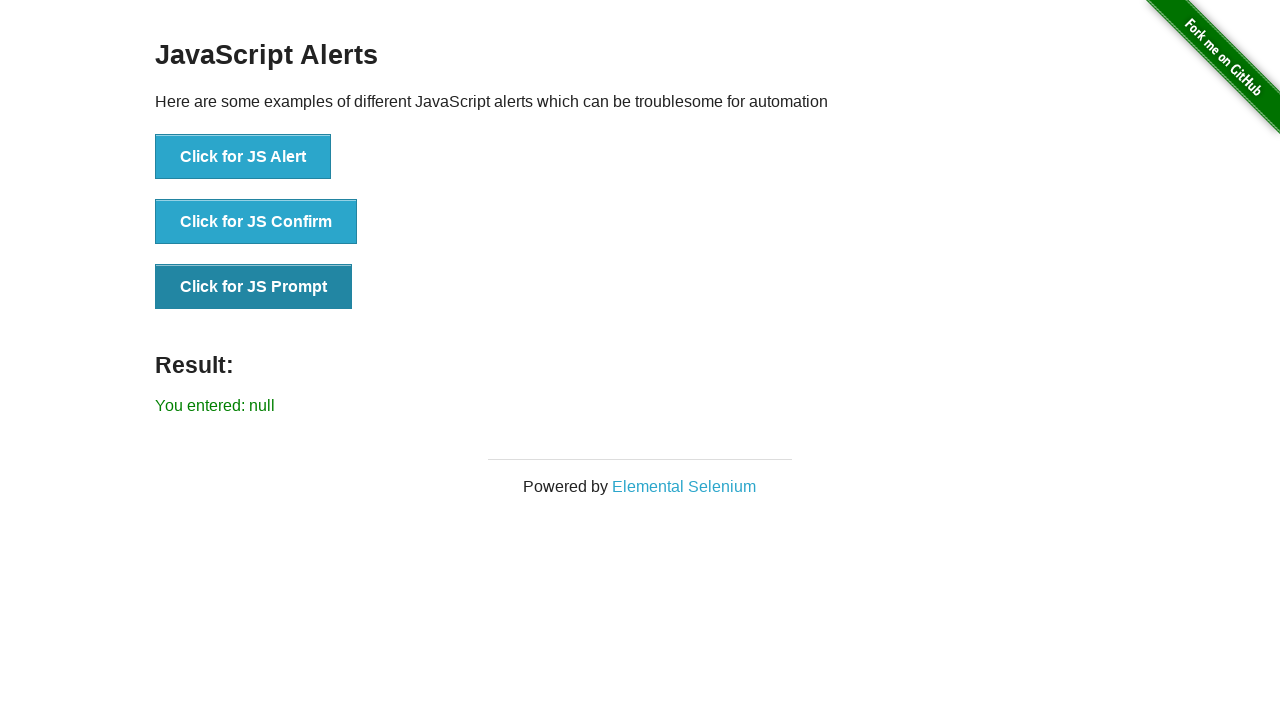

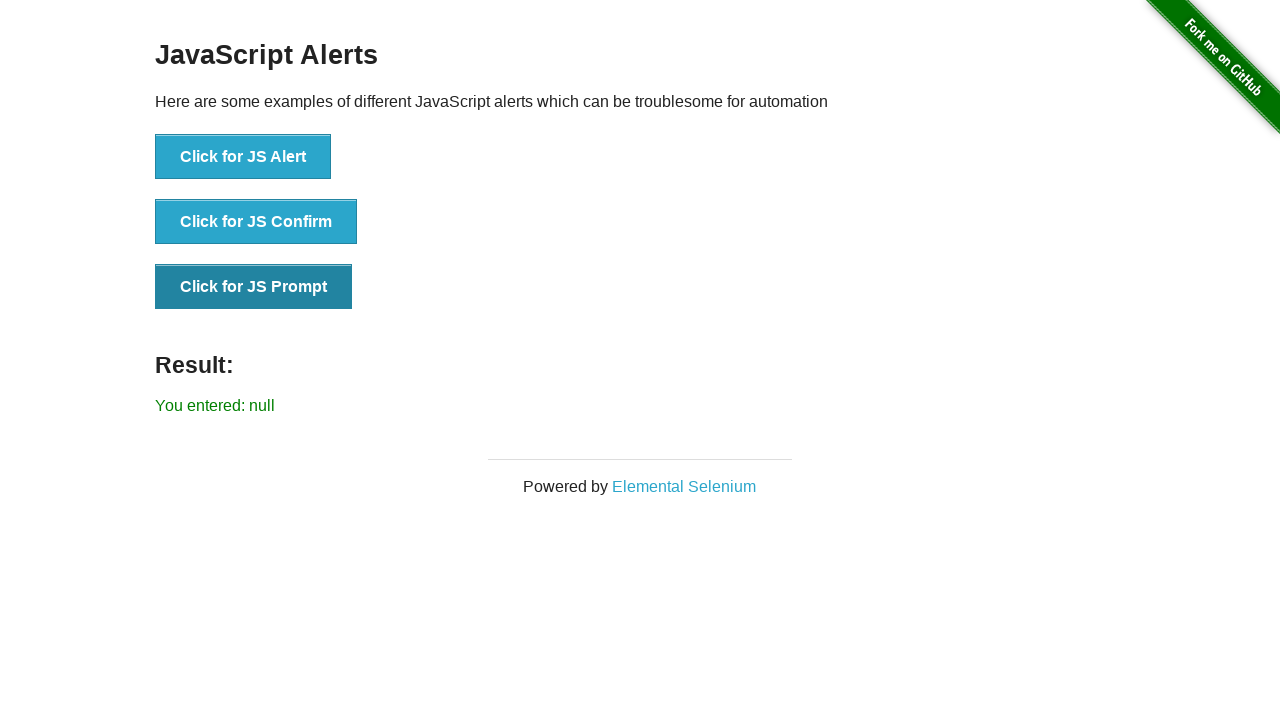